Tests right-click (context menu) functionality by performing a context click on an element and selecting the "Copy" option from the context menu

Starting URL: http://swisnl.github.io/jQuery-contextMenu/demo.html

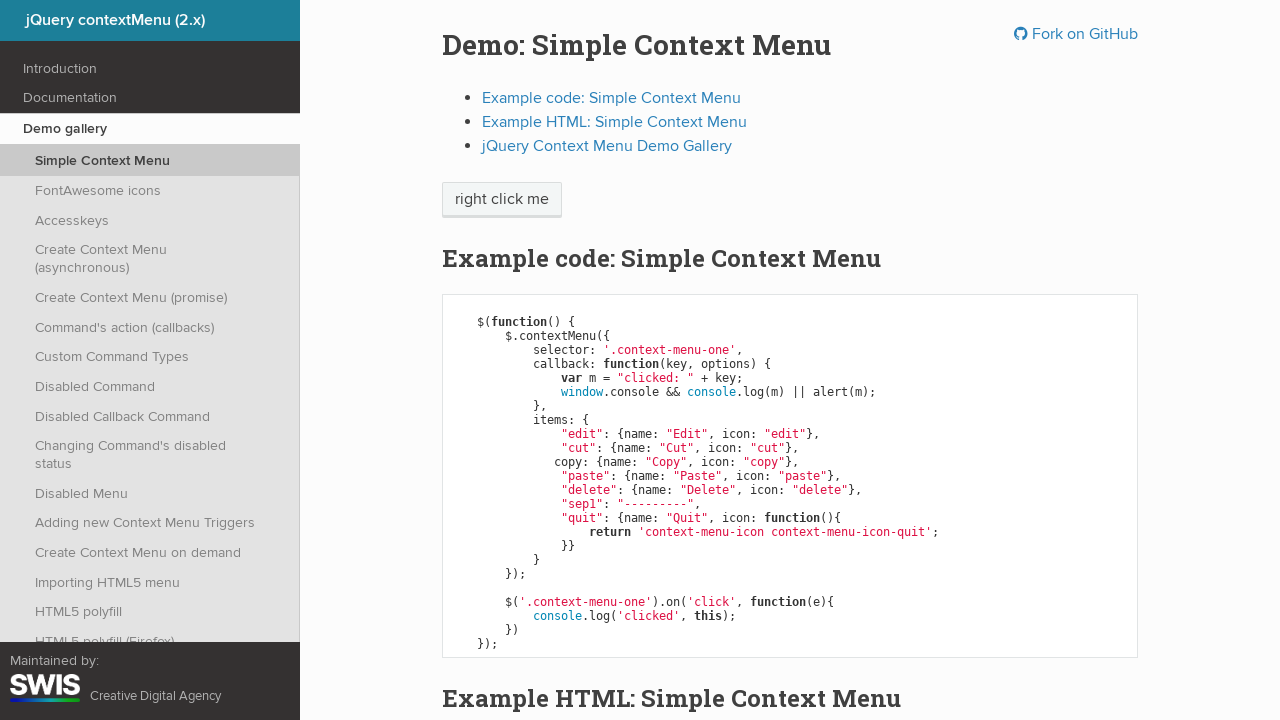

Right-clicked on context menu trigger element at (502, 200) on span.context-menu-one
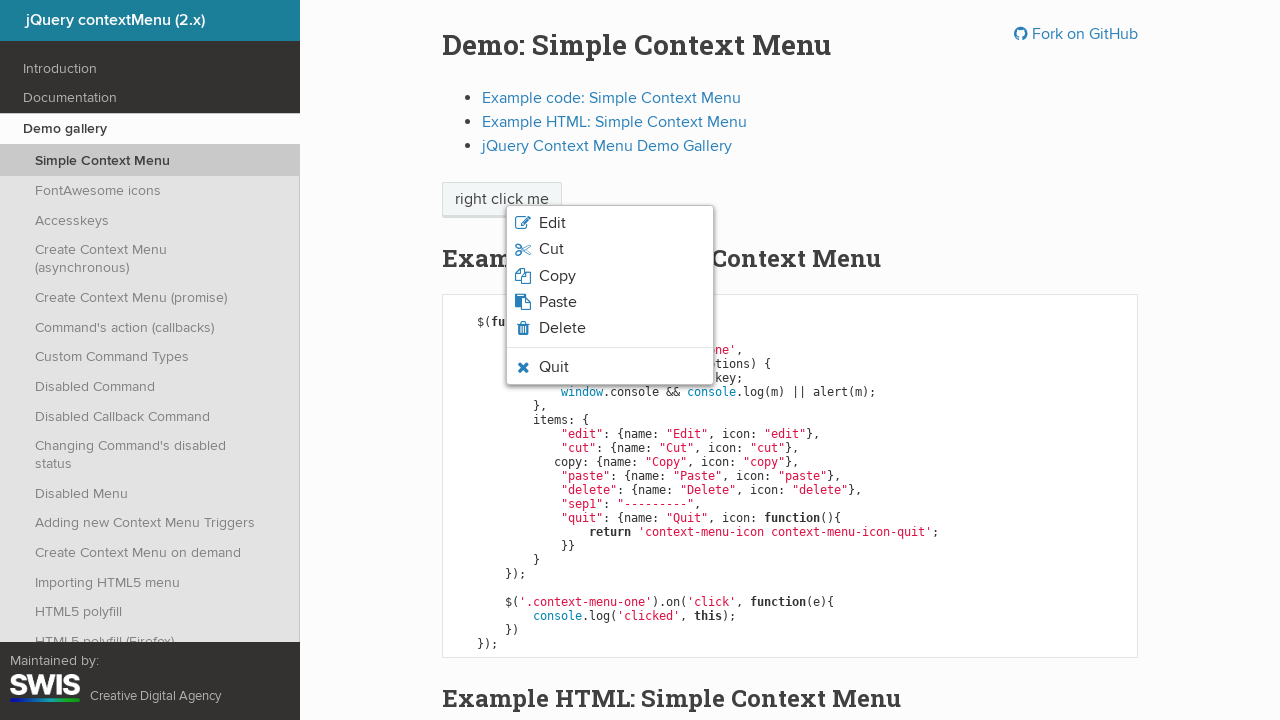

Context menu appeared
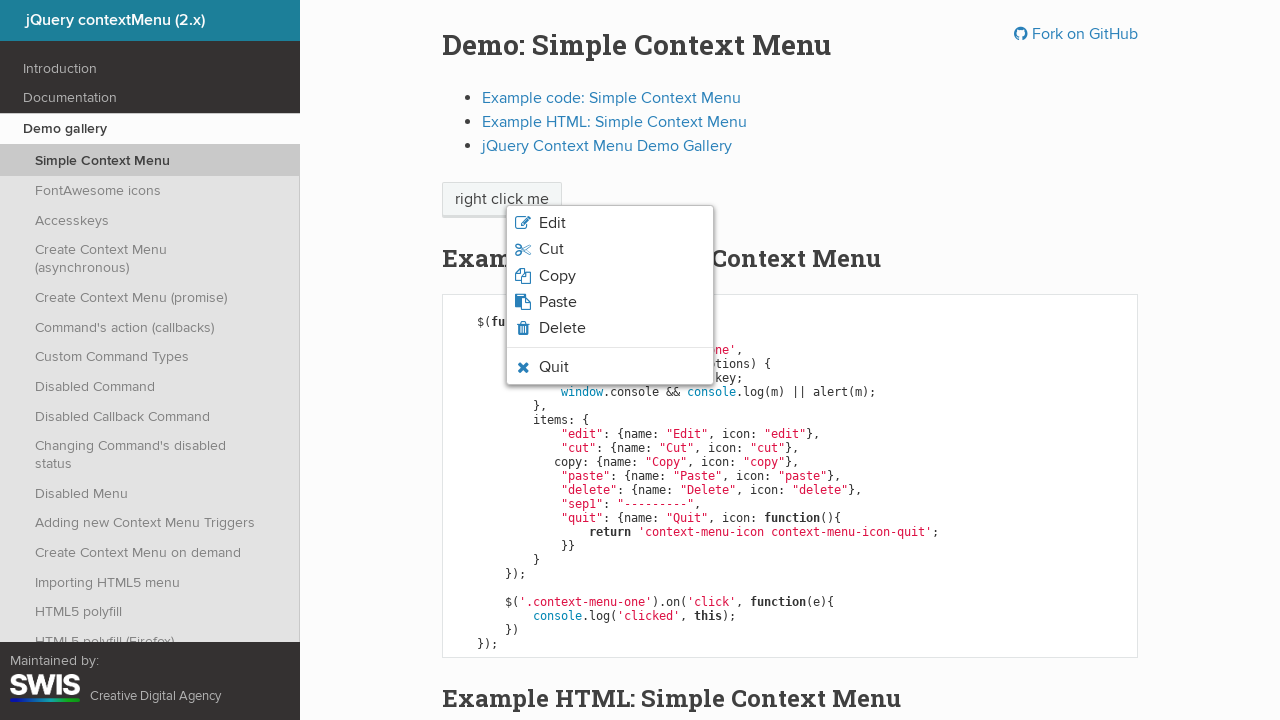

Clicked 'Copy' option from context menu at (557, 276) on xpath=//ul[contains(@class,'context-menu-list')]/li/span[text()='Copy']
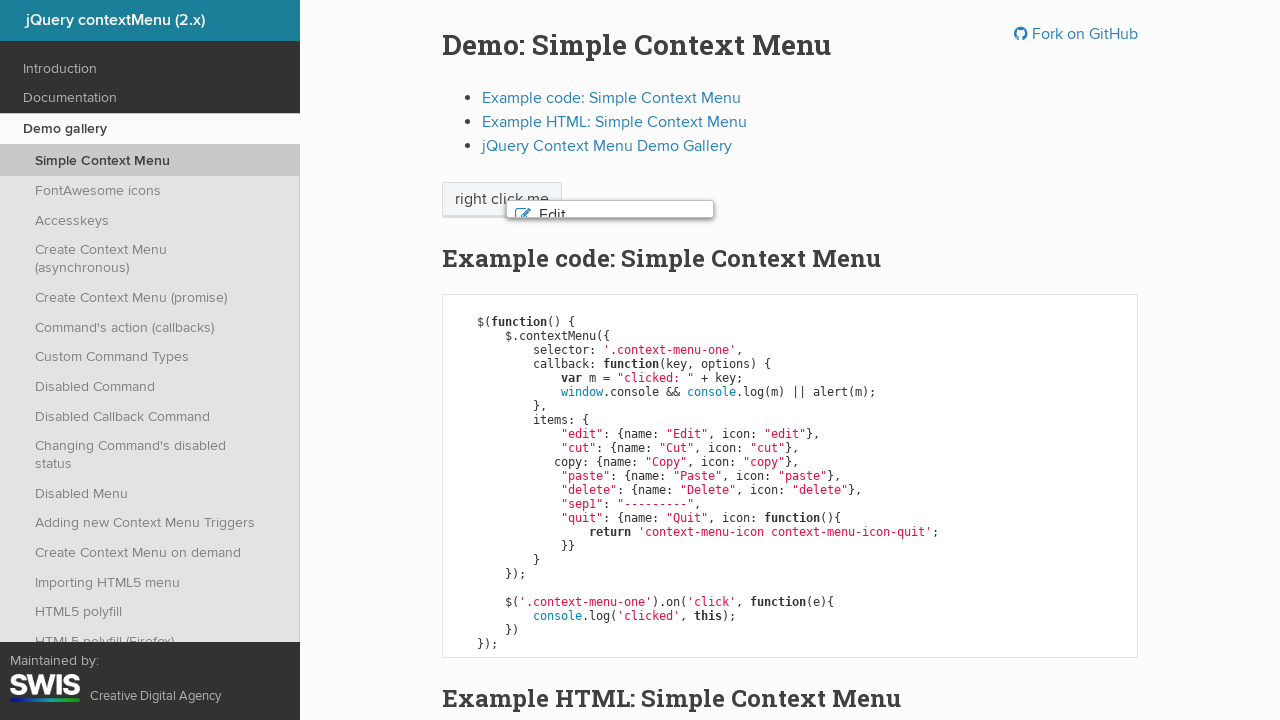

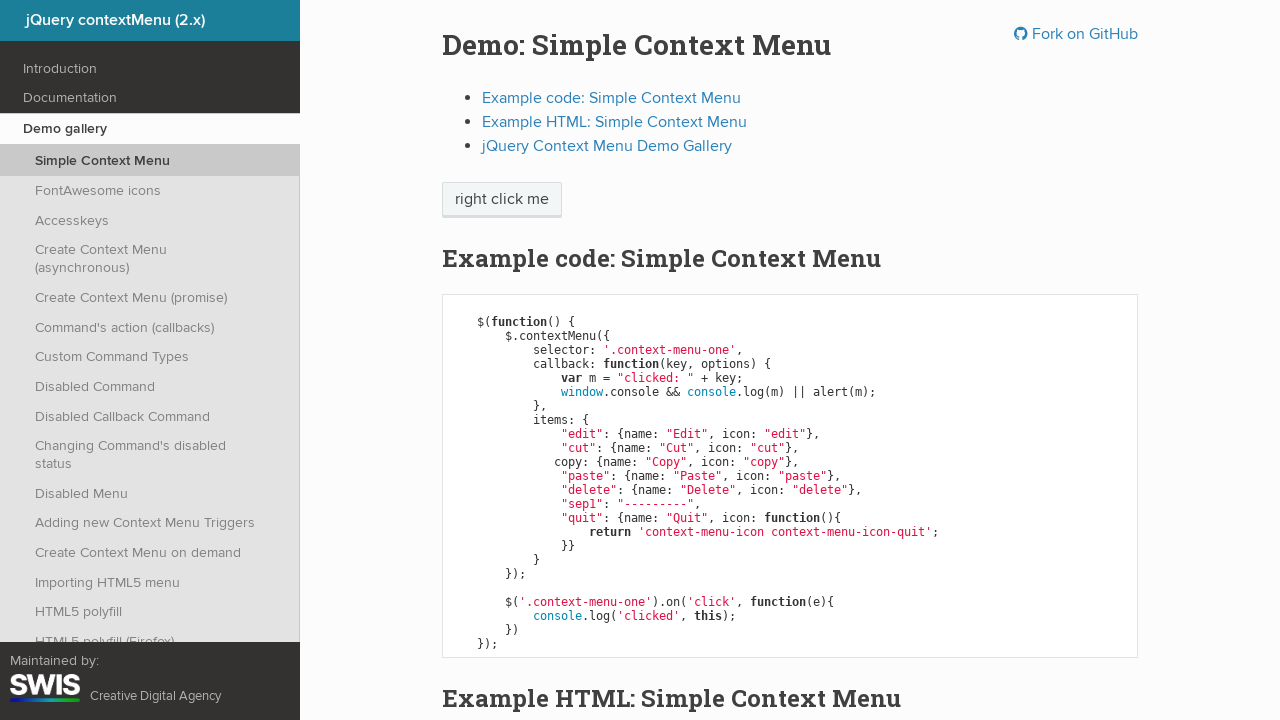